Tests drag and drop functionality by dragging a draggable element onto a droppable target area on the jQuery UI demo page

Starting URL: https://jqueryui.com/resources/demos/droppable/default.html

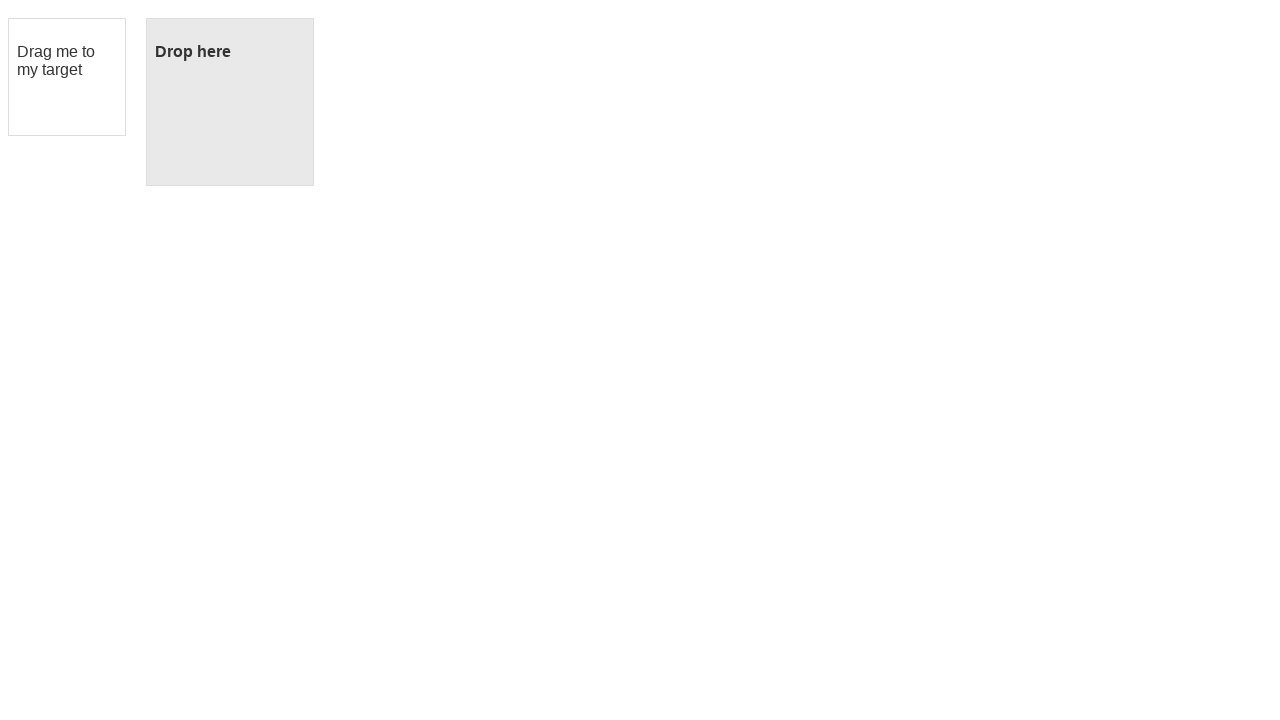

Waited for draggable element to be visible
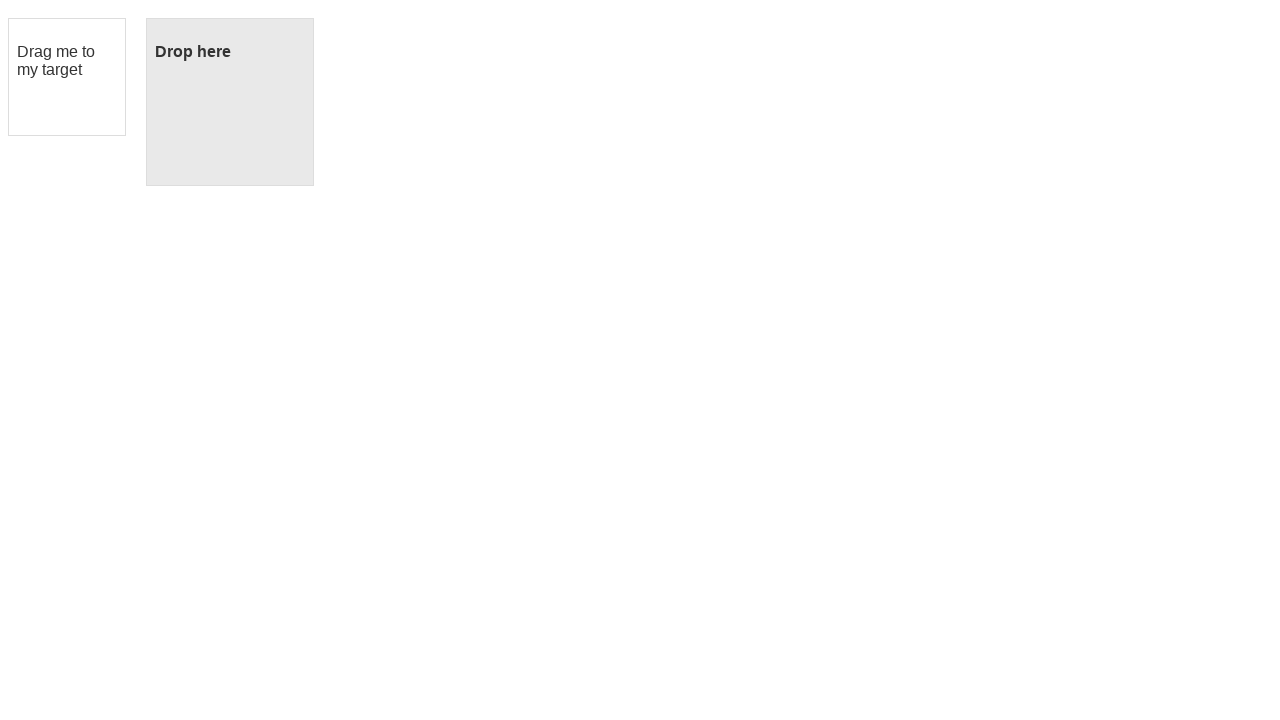

Waited for droppable element to be visible
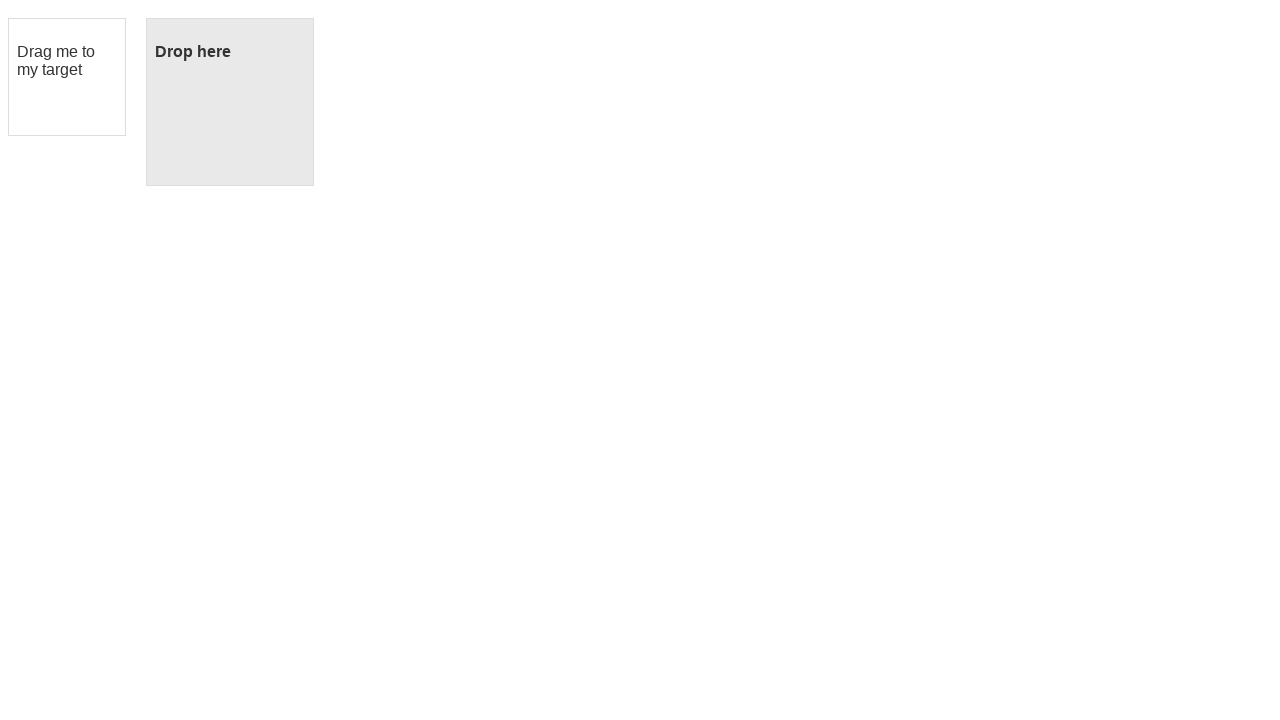

Dragged draggable element onto droppable target area at (230, 102)
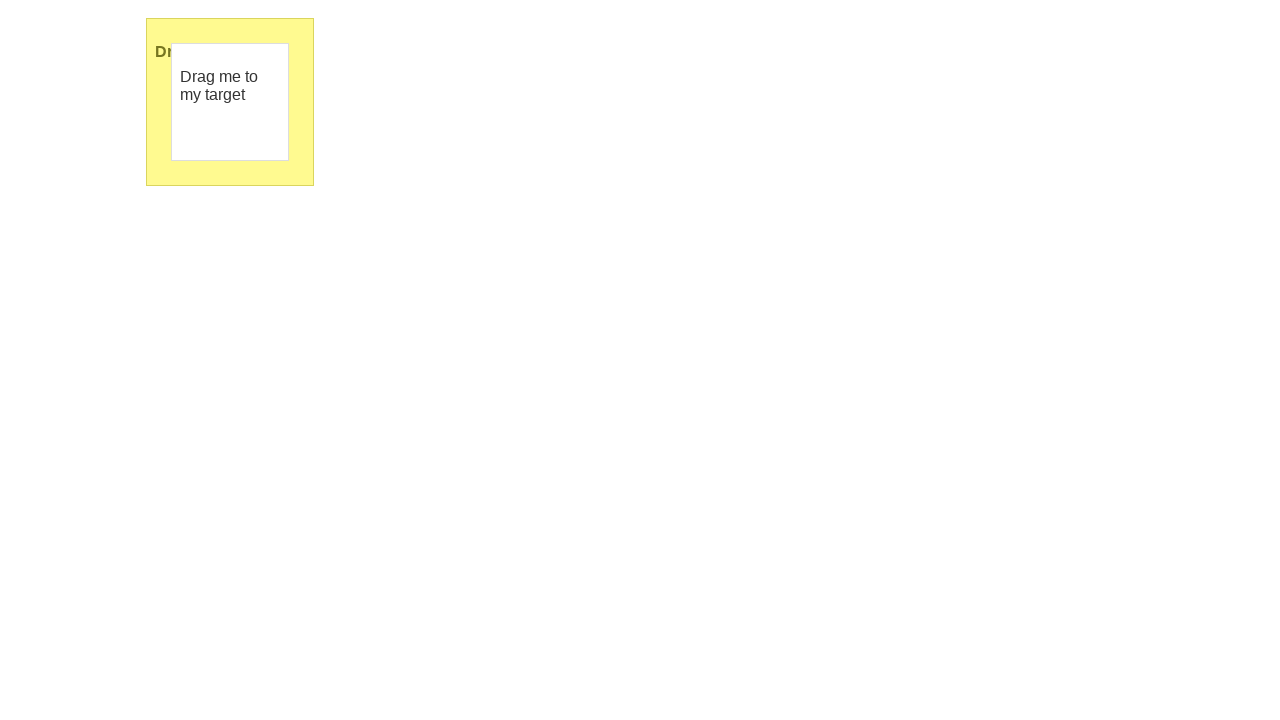

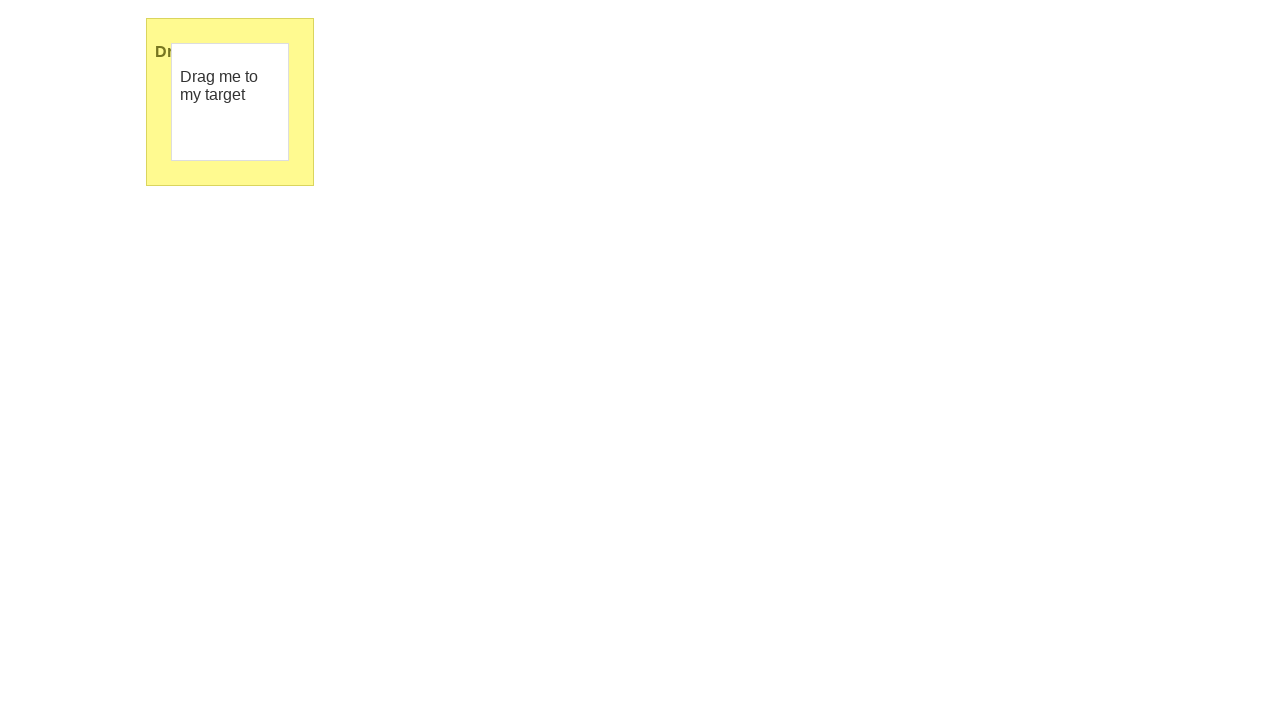